Tests scrolling the viewport by a given vertical amount from the current position.

Starting URL: https://crossbrowsertesting.github.io/selenium_example_page.html

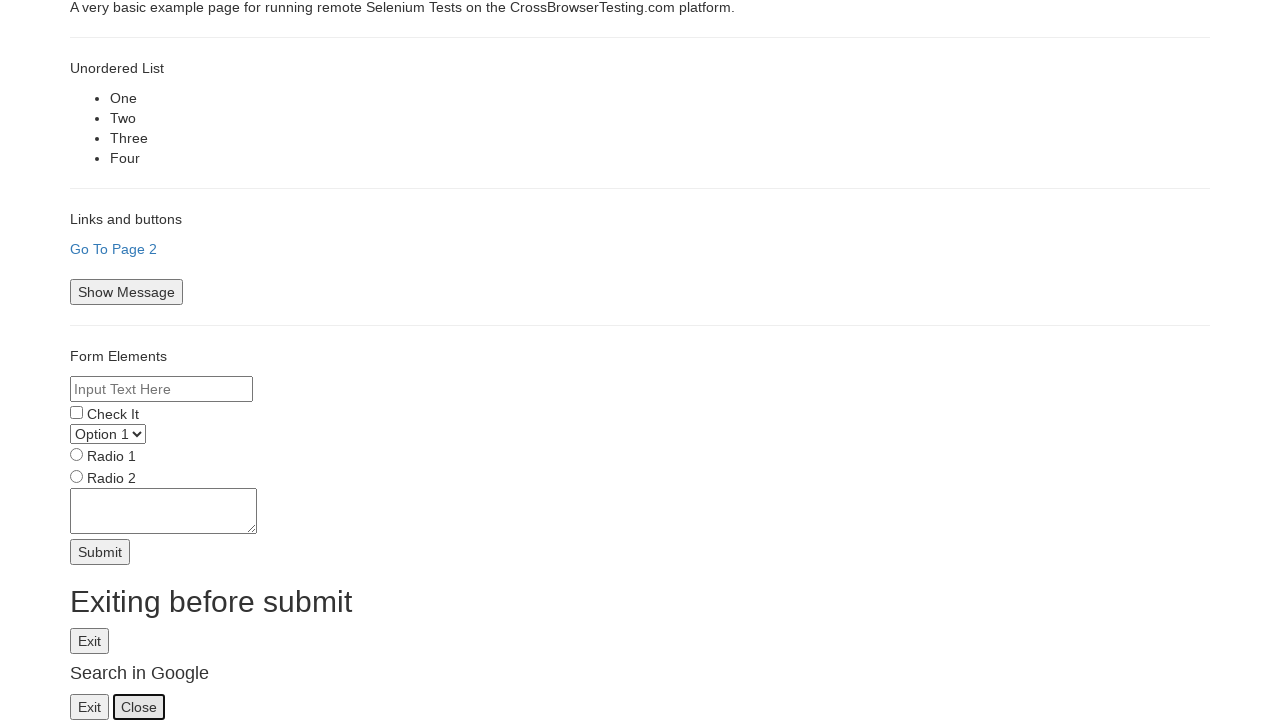

Navigated to selenium example page
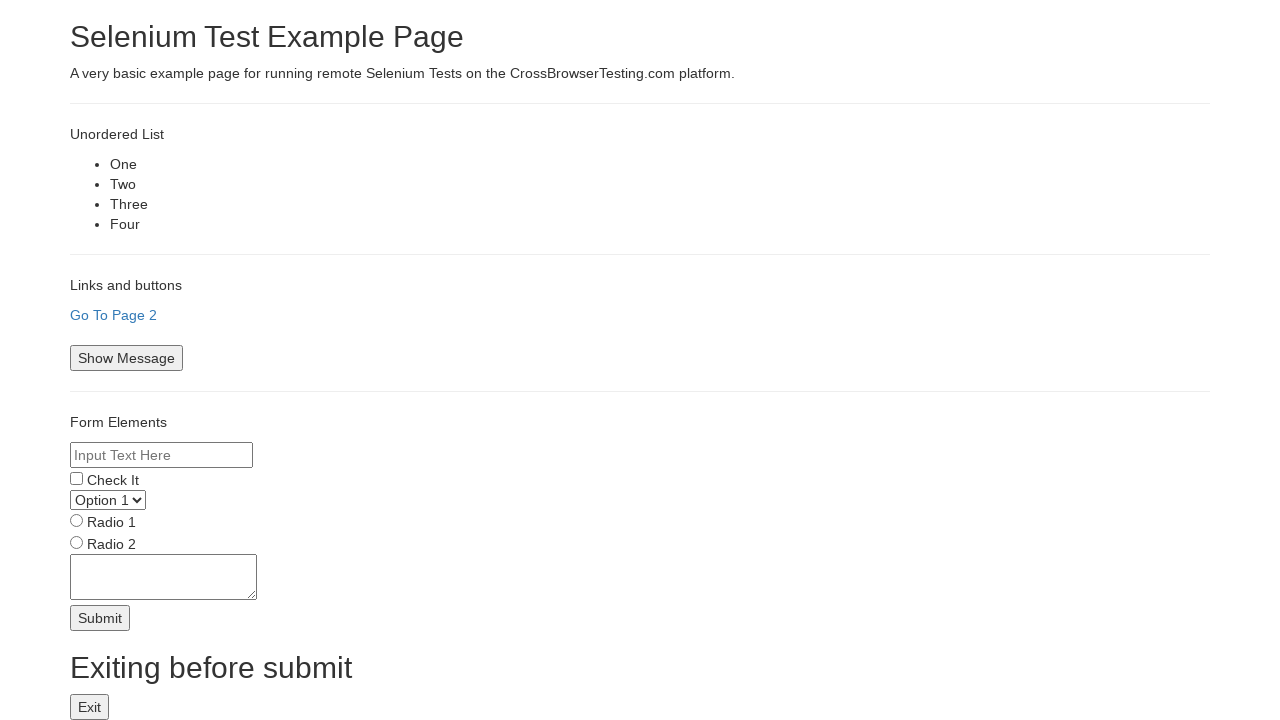

Set viewport size to 500x400
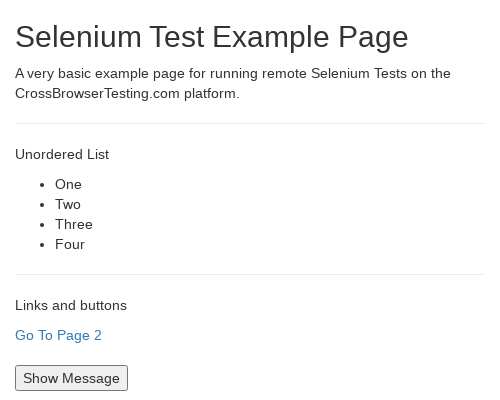

Scrolled viewport down by 200 pixels from current position
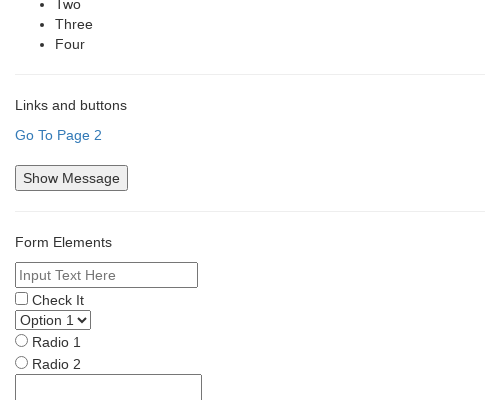

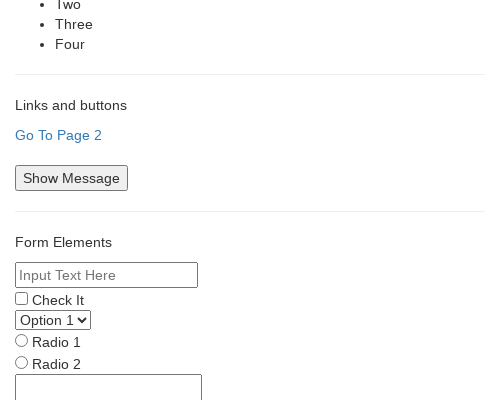